Tests horizontal scrolling functionality by scrolling left on a dashboard page using JavaScript execution

Starting URL: https://dashboards.handmadeinteractive.com/jasonlove/

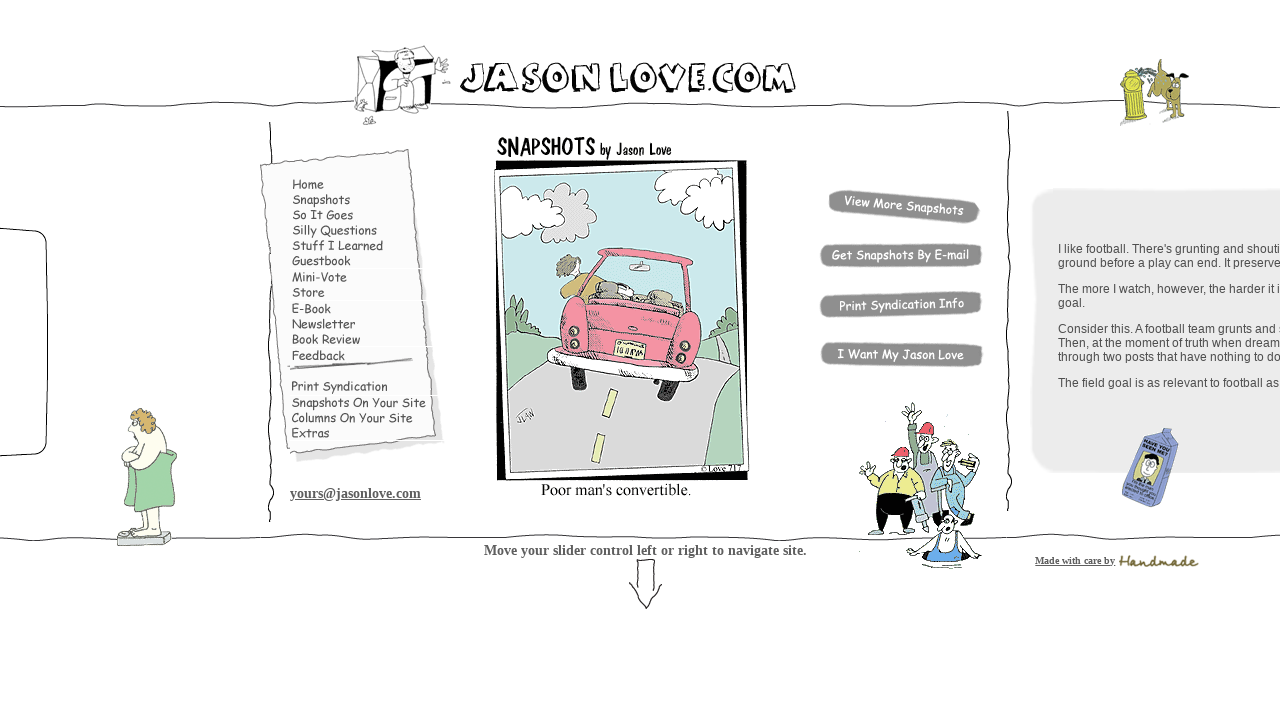

Dashboard page loaded (domcontentloaded state)
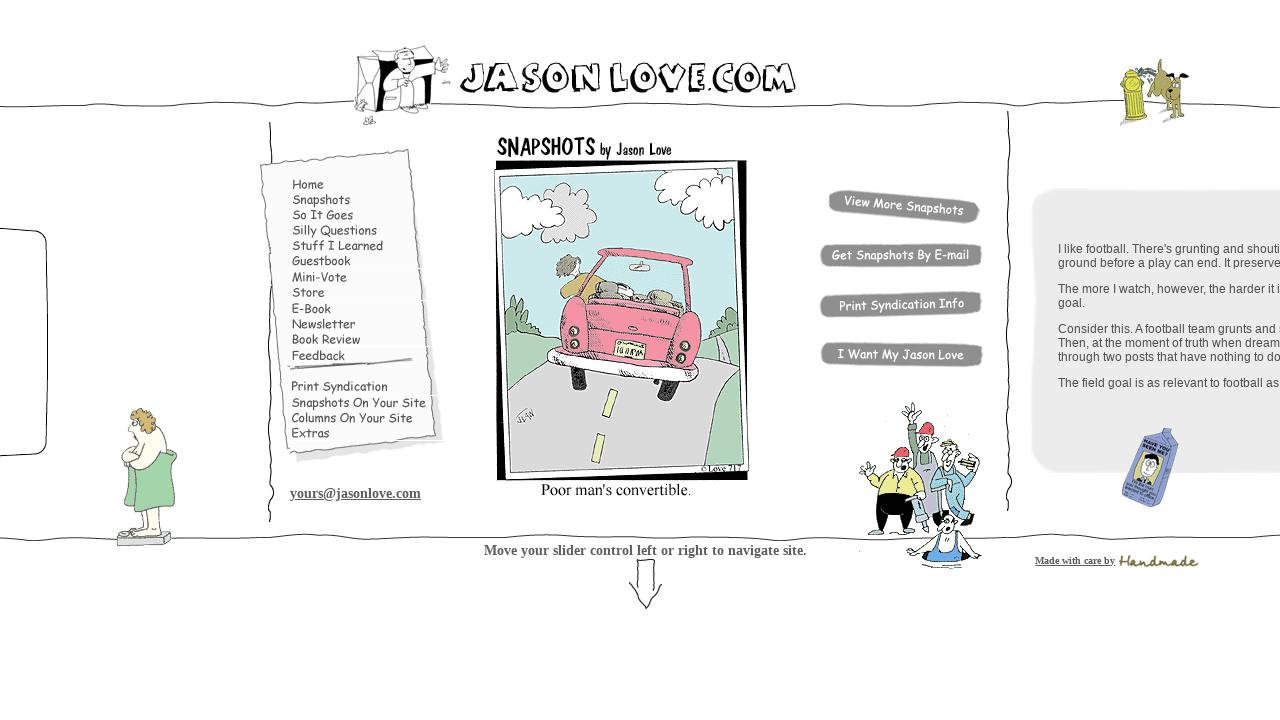

Scrolled left by 2000 pixels using JavaScript execution
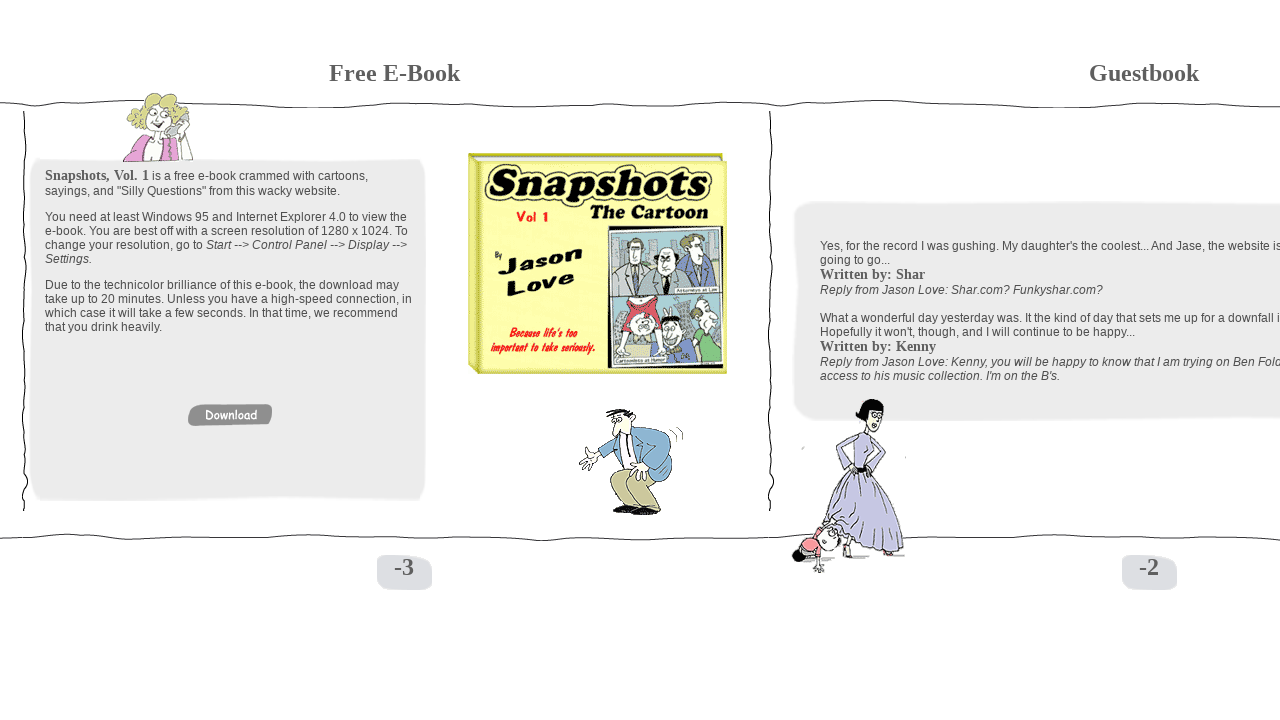

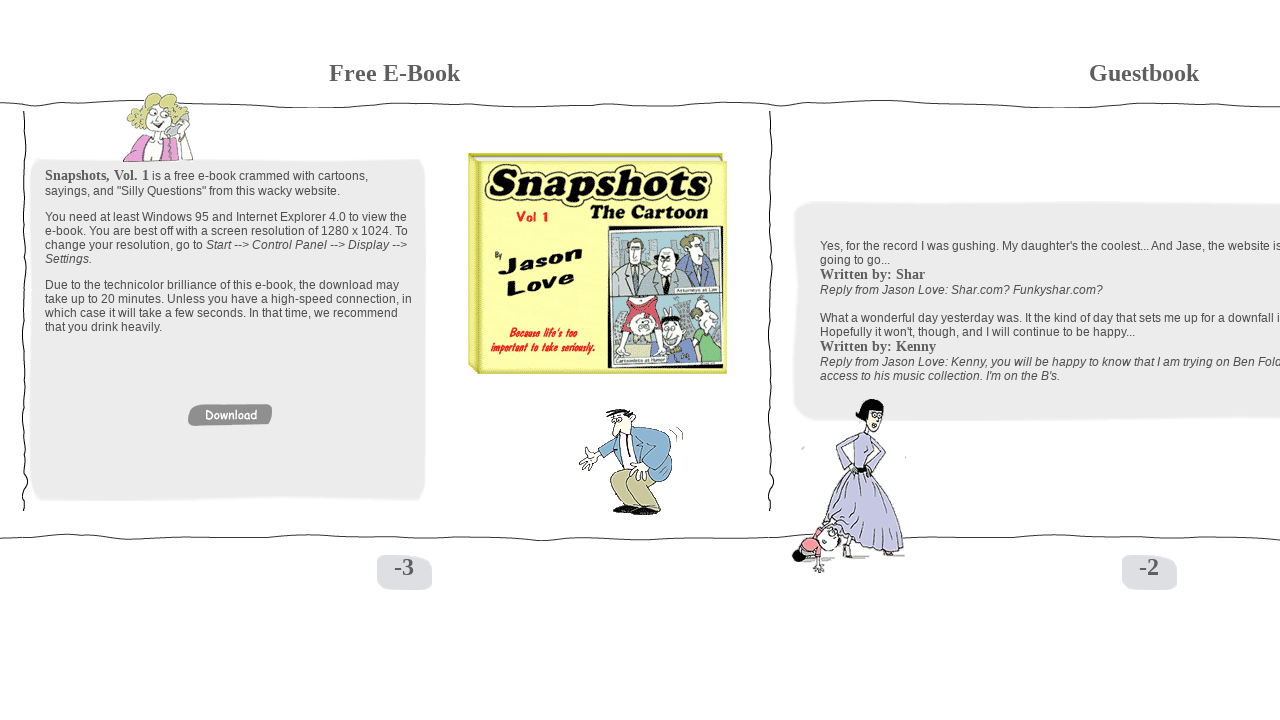